Selects the Impressive radio button by its label text

Starting URL: https://demoqa.com/radio-button

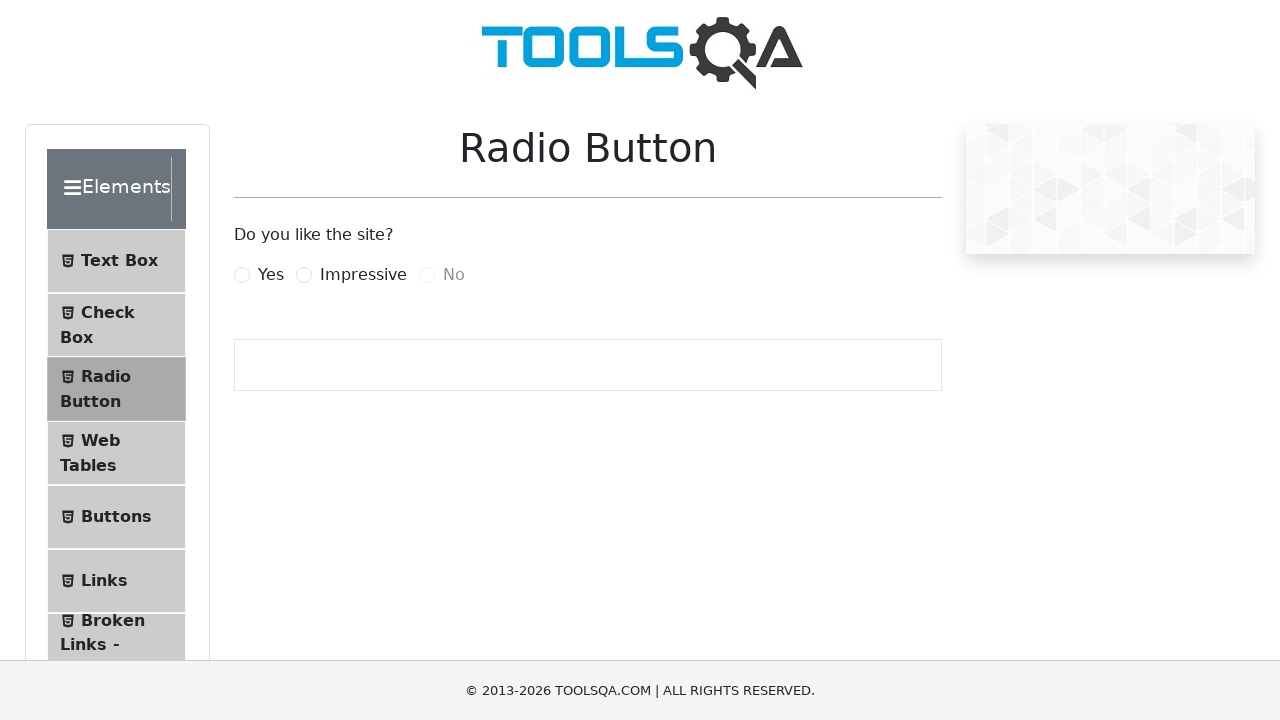

Scrolled page down 600px to reveal radio buttons
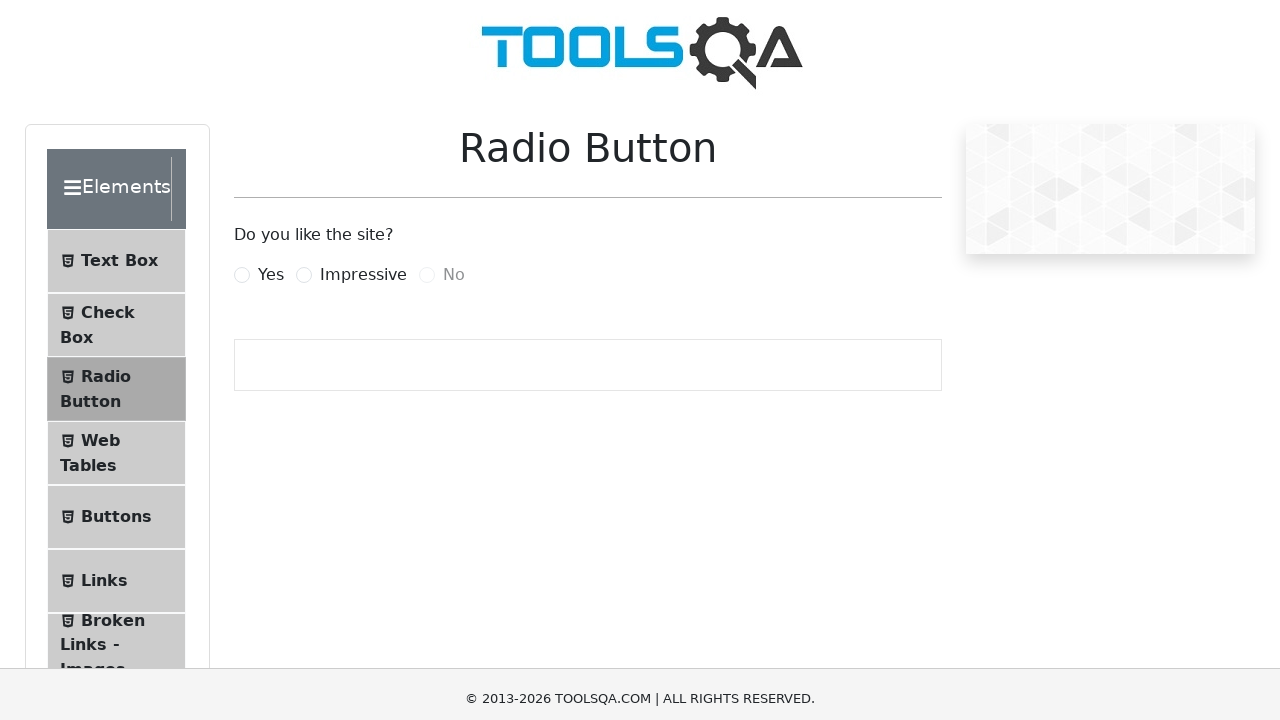

Selected the Impressive radio button by clicking its label at (363, 12) on xpath=//label[text()='Impressive']
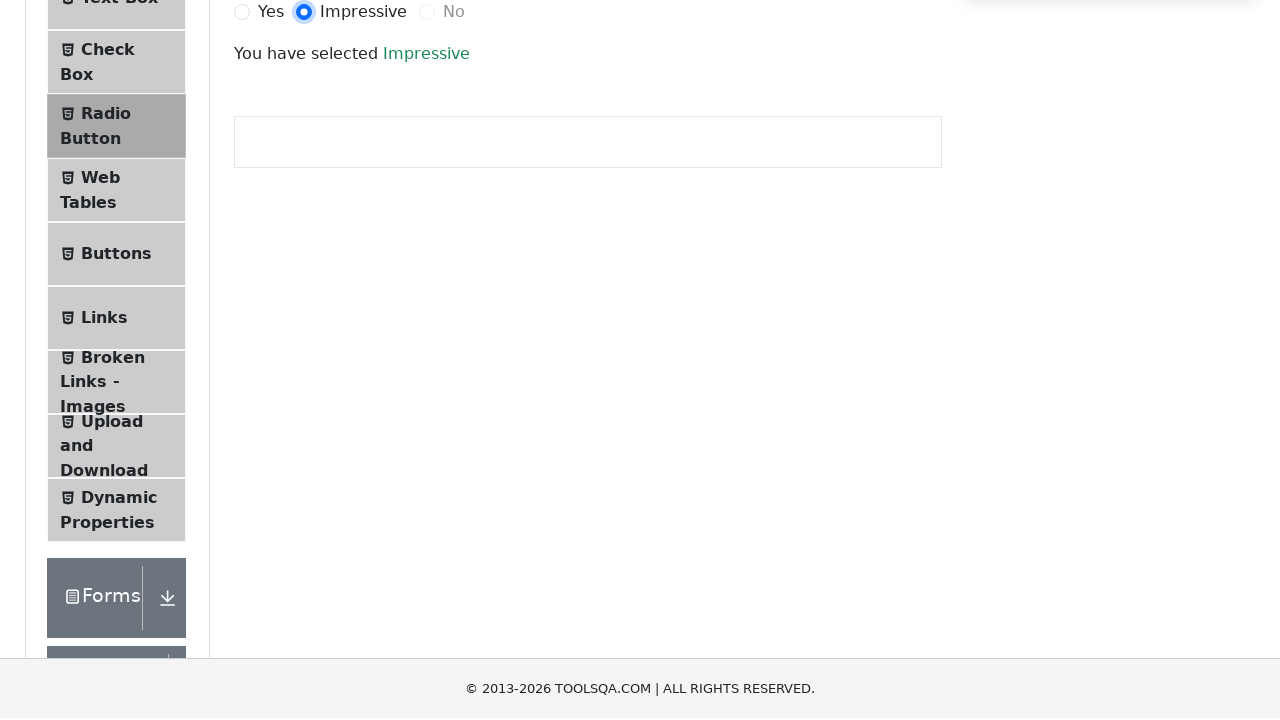

Confirmed that selection confirmation message appeared
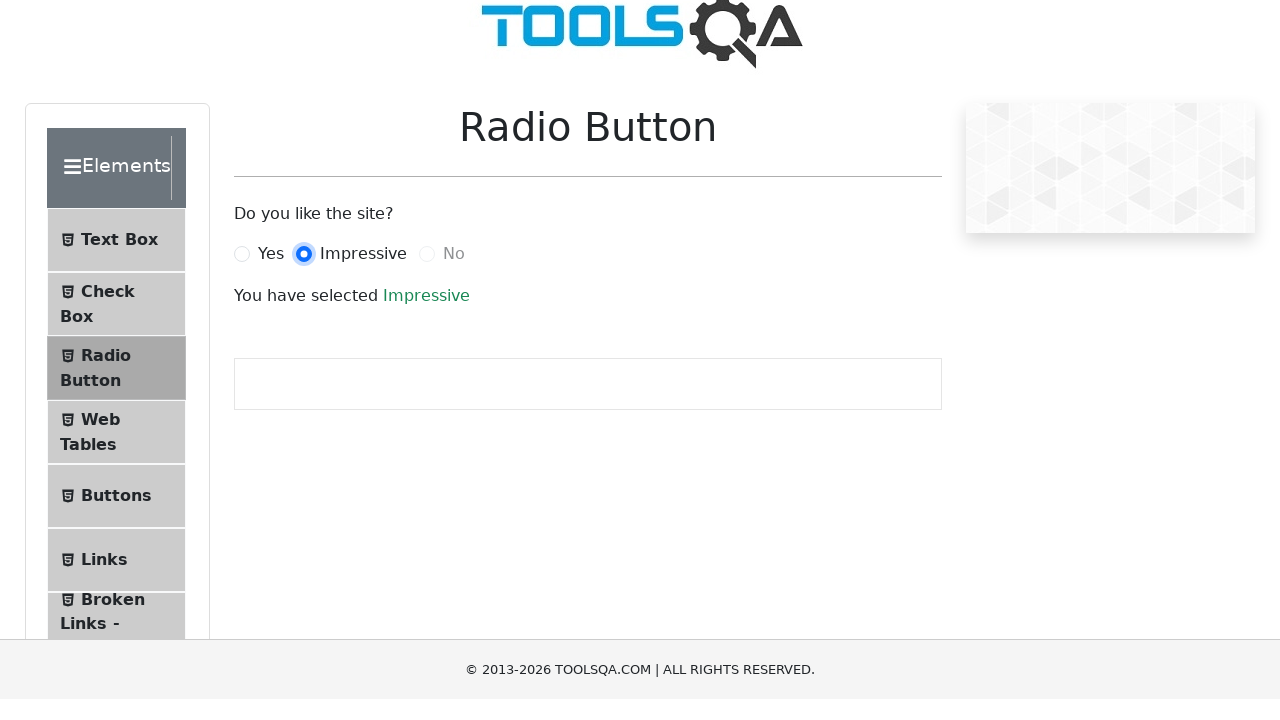

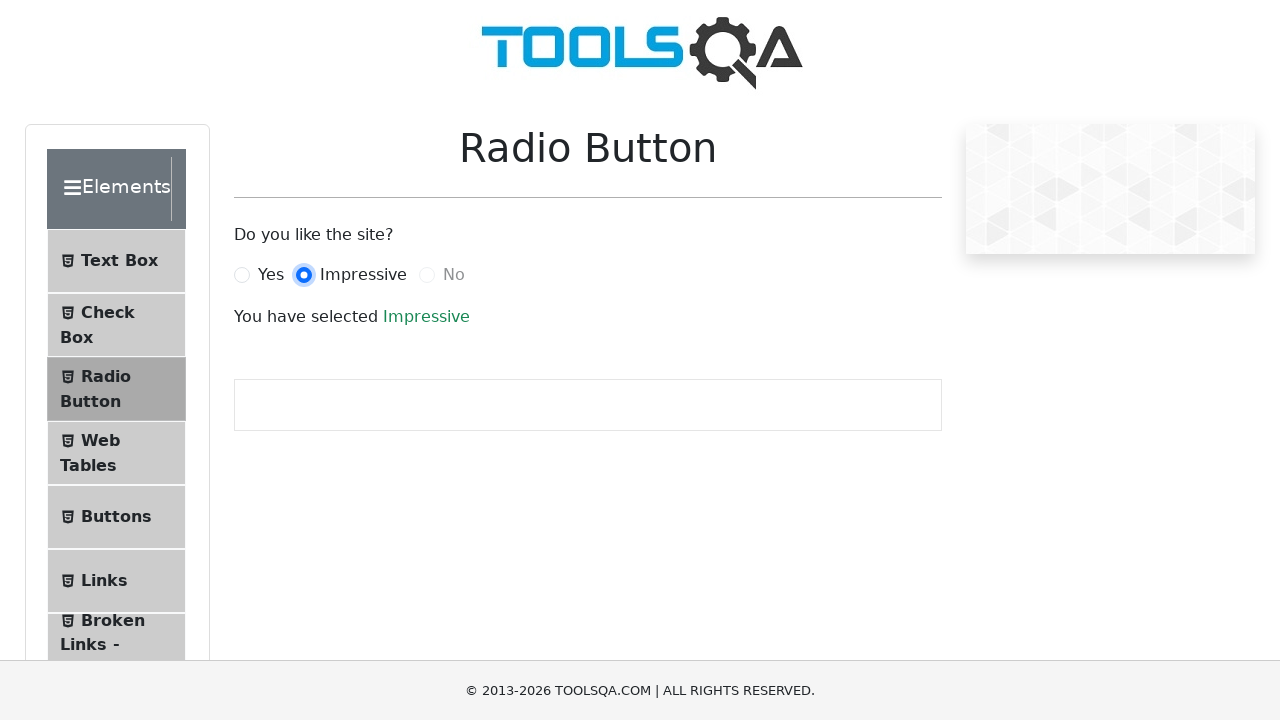